Navigates to TuneIn landing page and verifies the hero carousel is present by checking that carousel text elements are displayed across multiple slides

Starting URL: https://tunein.com

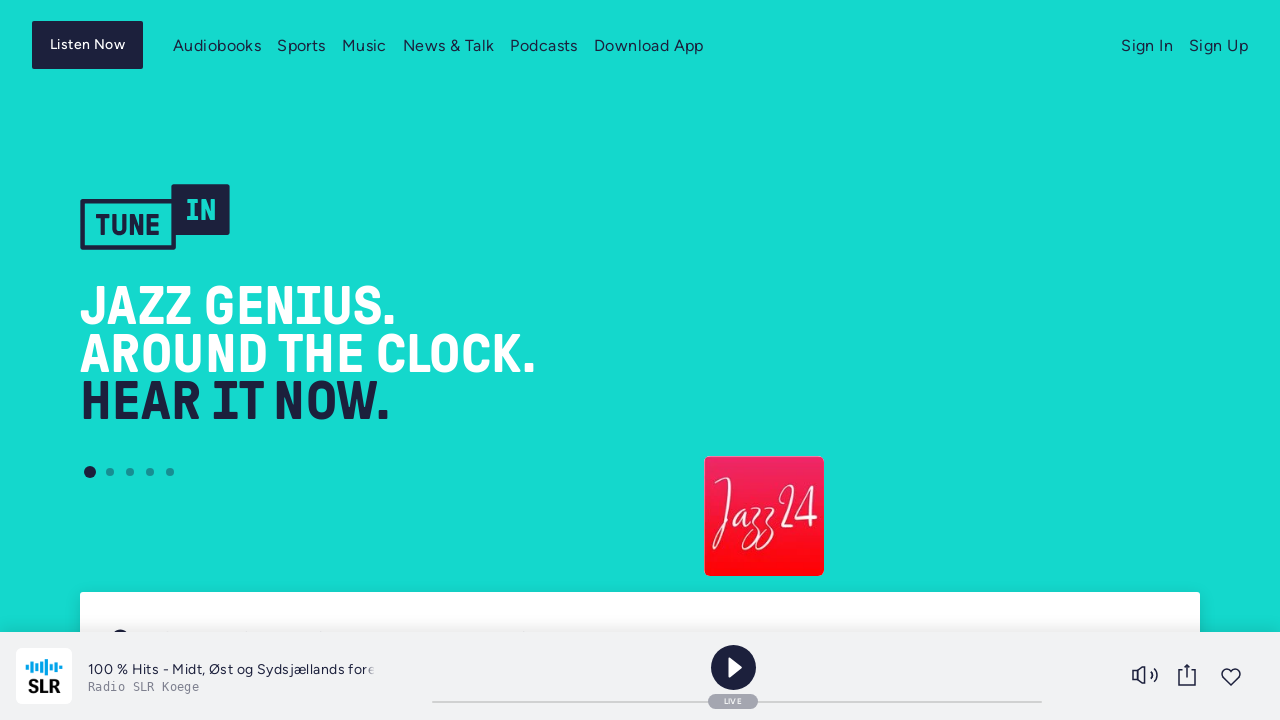

Waited for hero carousel text container to load on TuneIn landing page
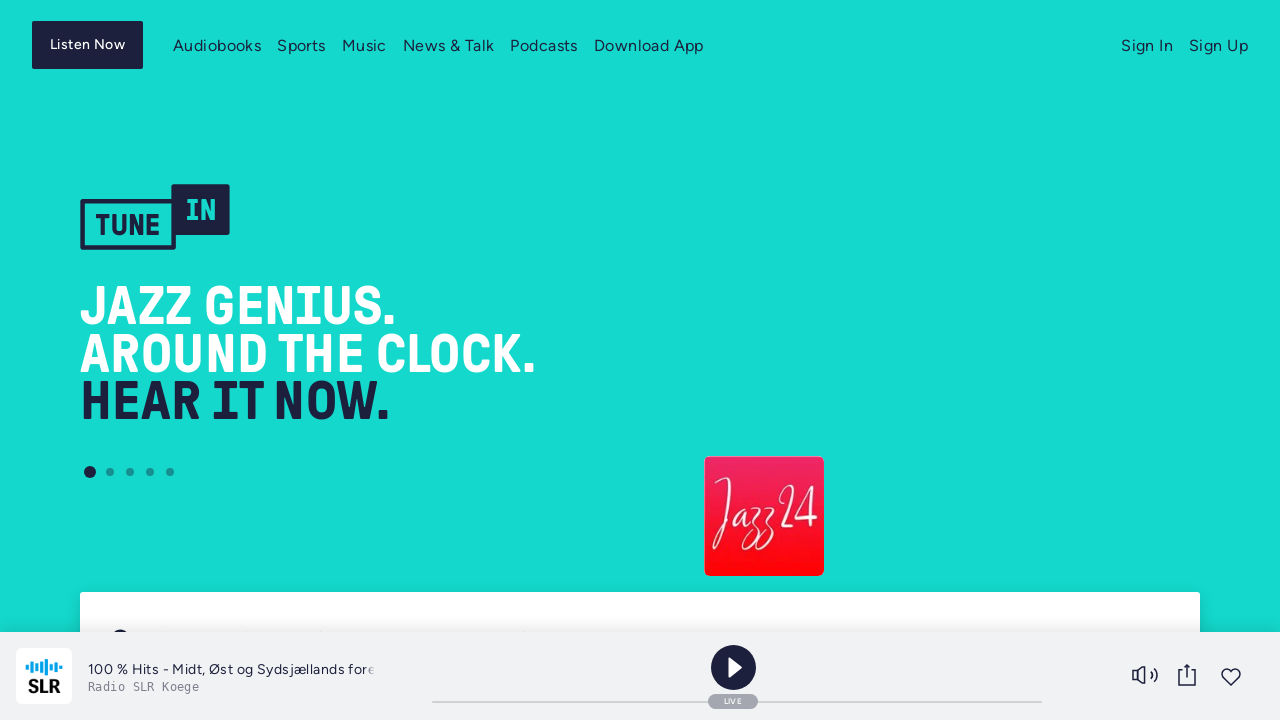

Found hero carousel text element: heroCarouselTextContainer0 > line1
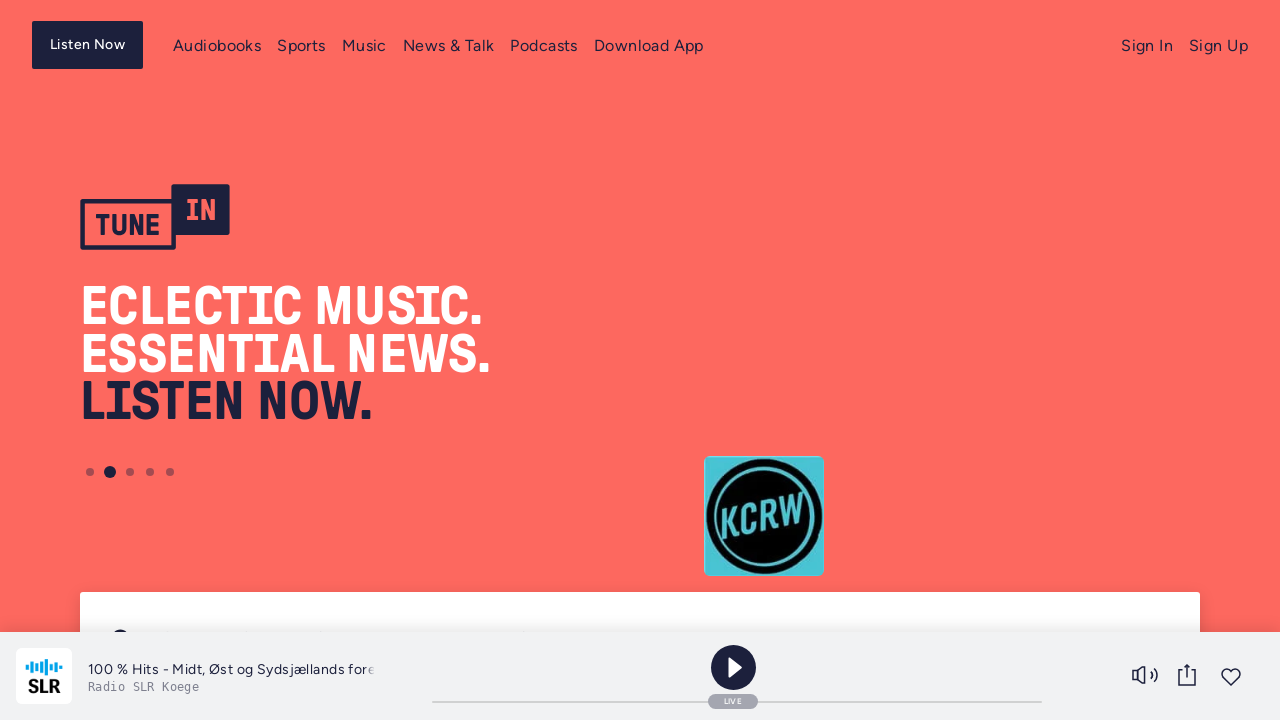

Found hero carousel text element: heroCarouselTextContainer0 > line2
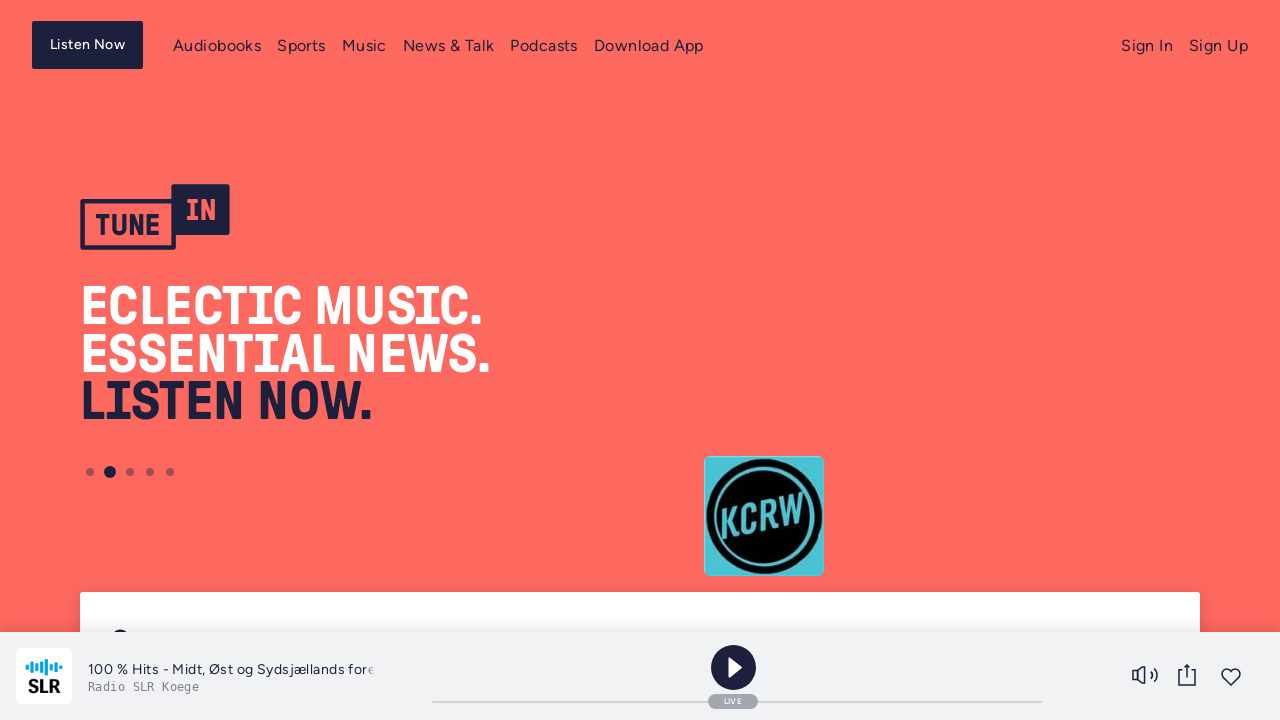

Found hero carousel text element: heroCarouselTextContainer0 > line3
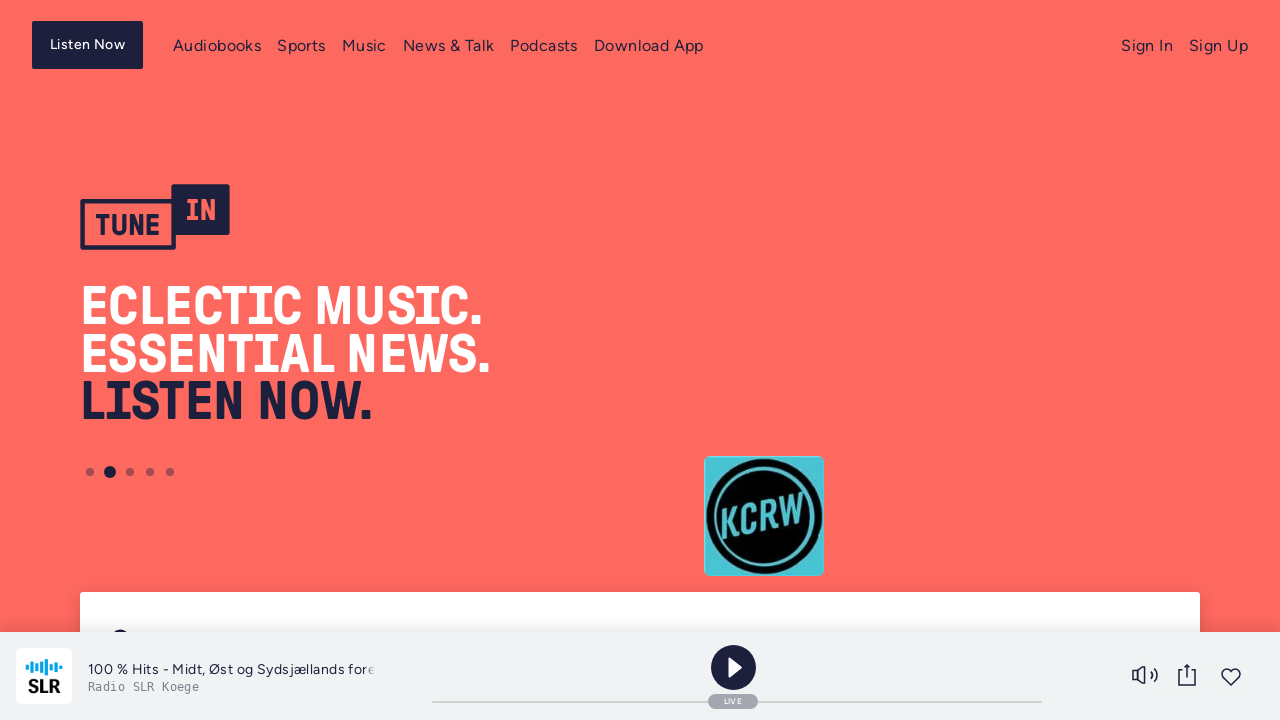

Found hero carousel text element: heroCarouselTextContainer1 > line1
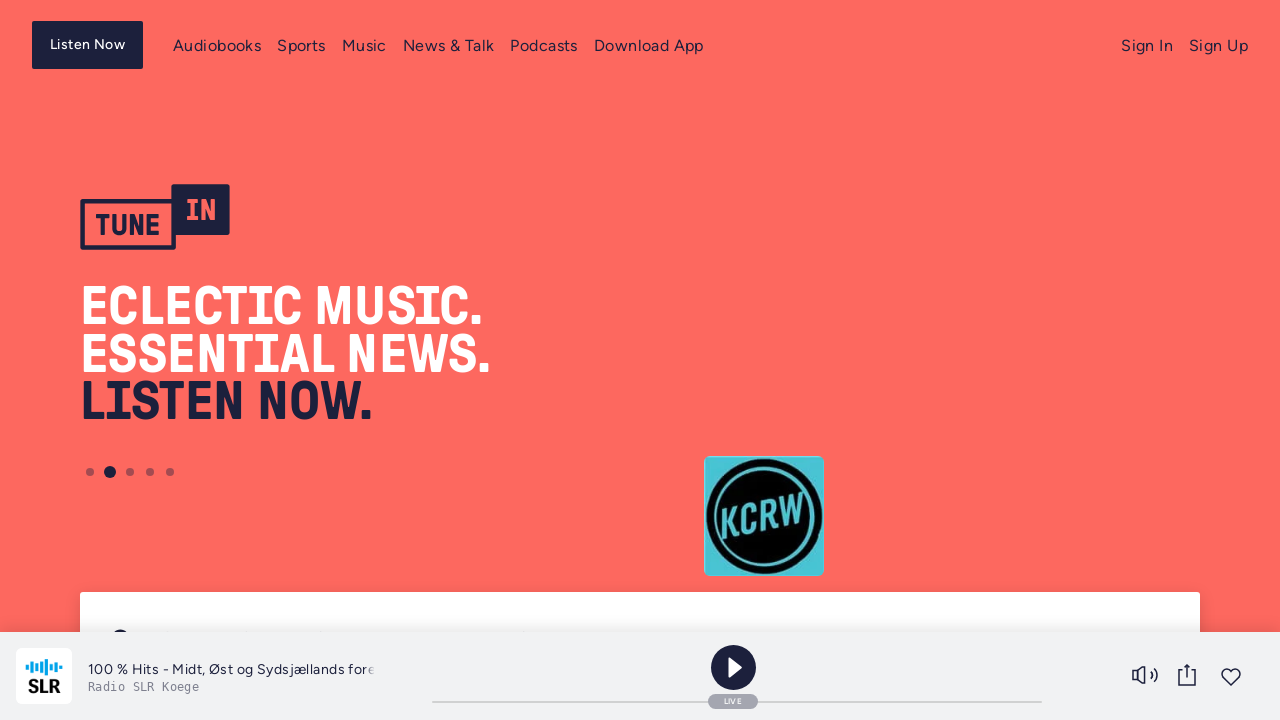

Found hero carousel text element: heroCarouselTextContainer1 > line2
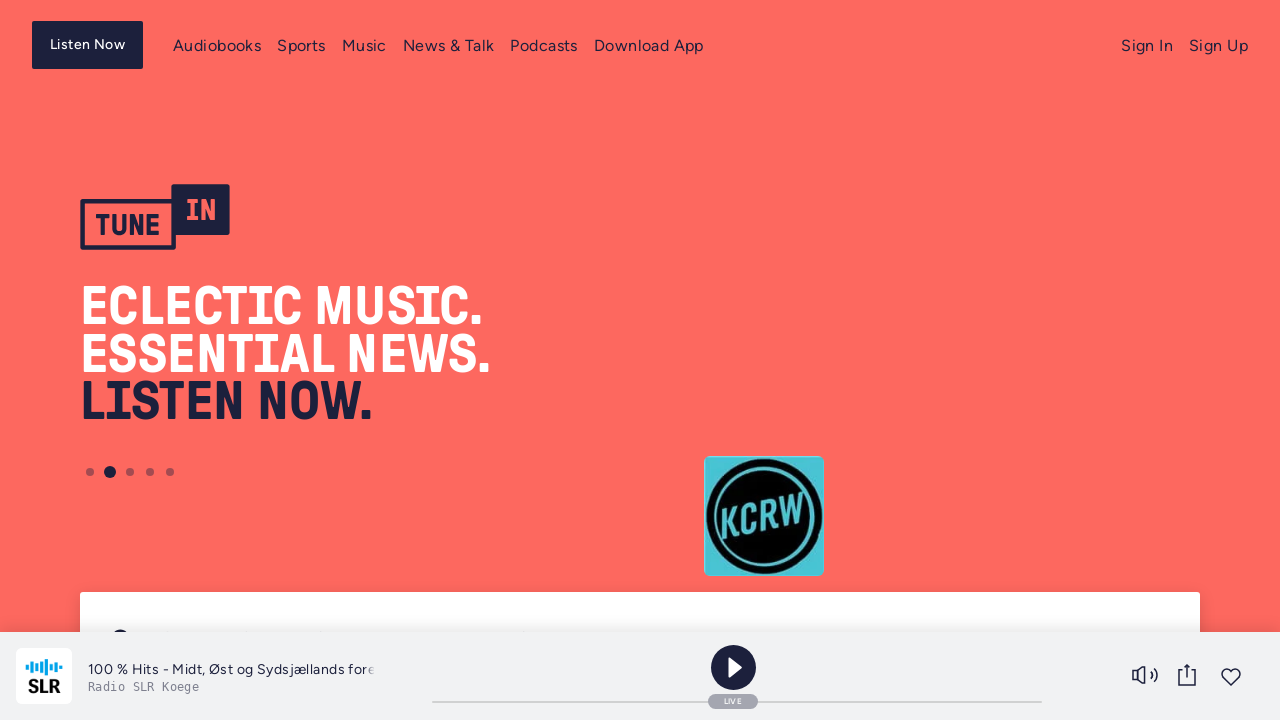

Found hero carousel text element: heroCarouselTextContainer1 > line3
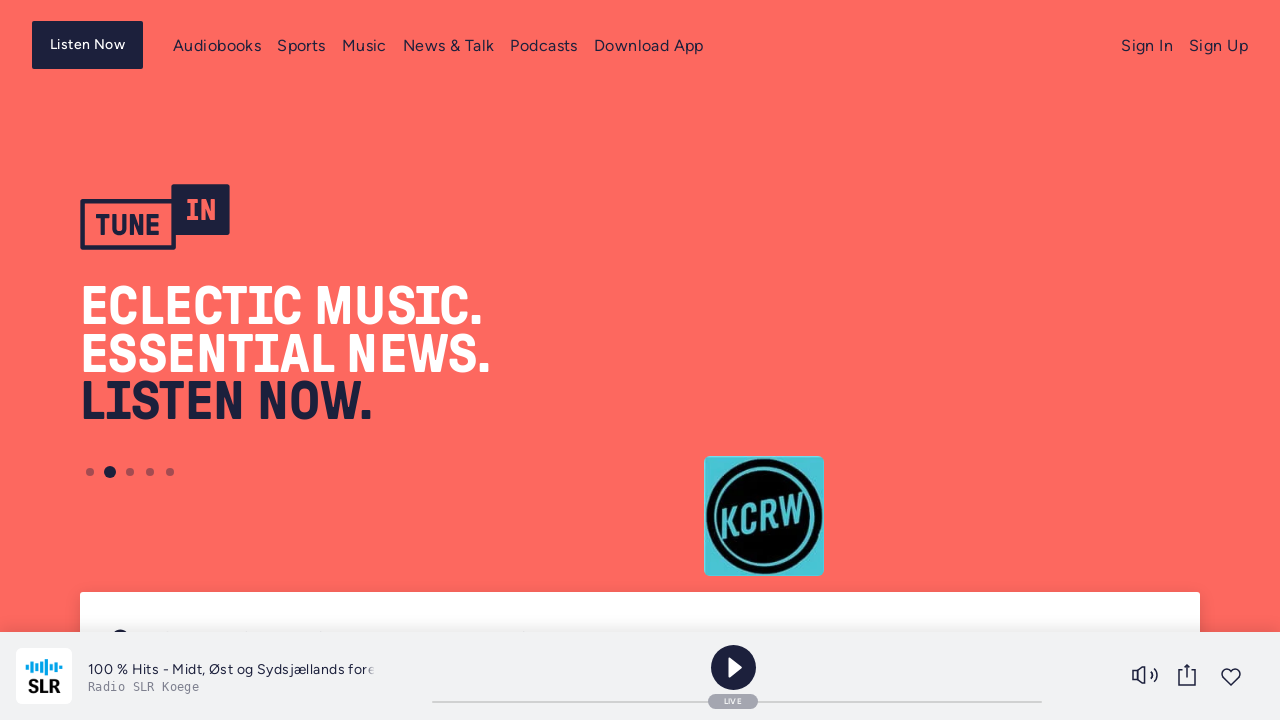

Found hero carousel text element: heroCarouselTextContainer2 > line1
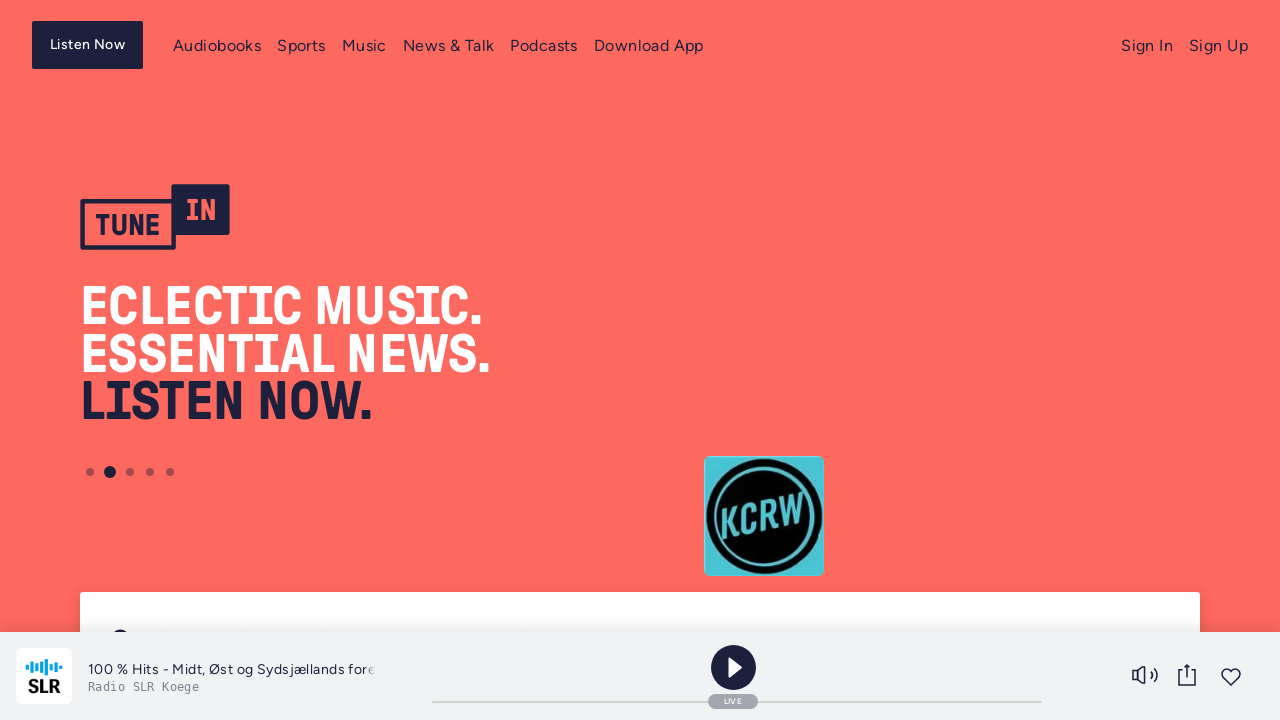

Found hero carousel text element: heroCarouselTextContainer2 > line2
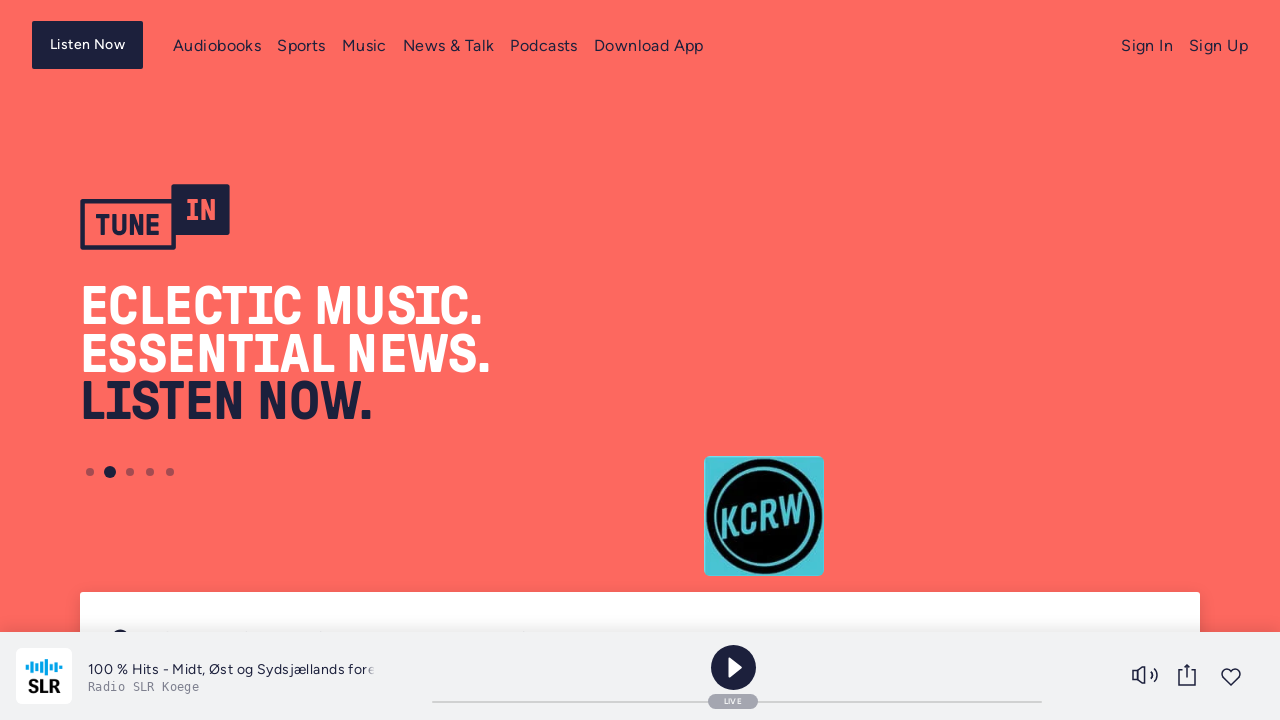

Found hero carousel text element: heroCarouselTextContainer2 > line3
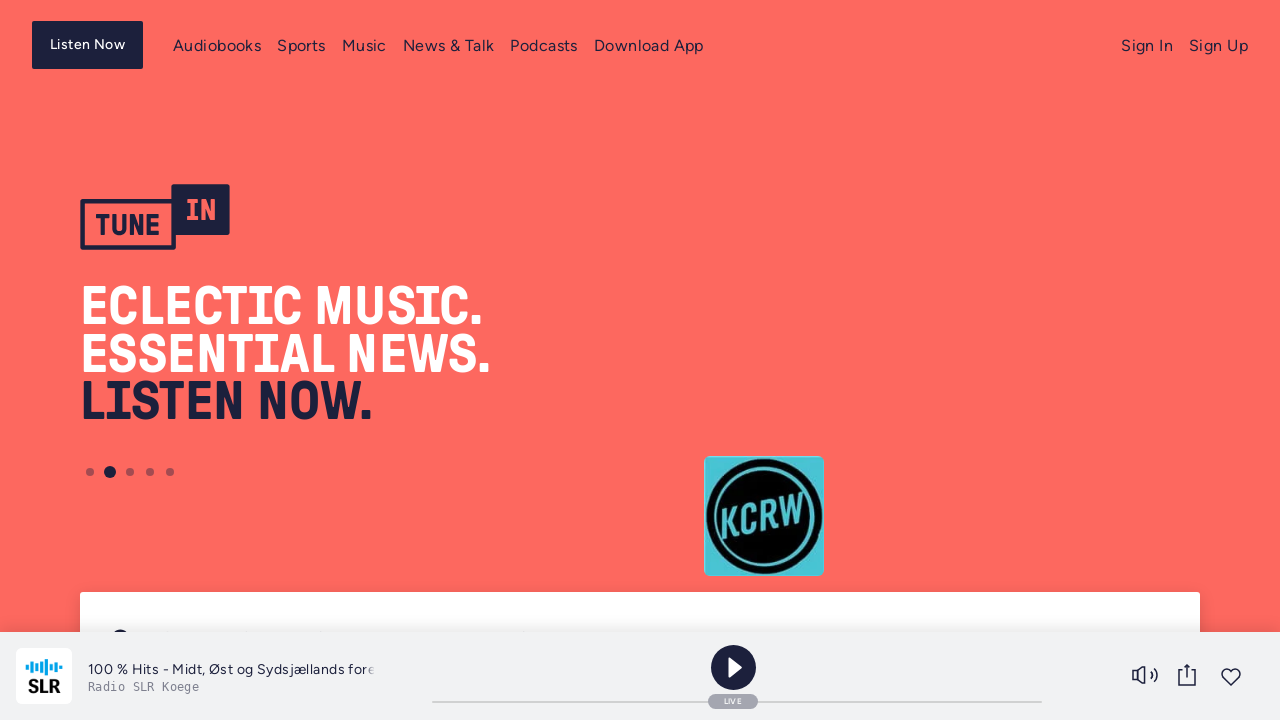

Found hero carousel text element: heroCarouselTextContainer3 > line1
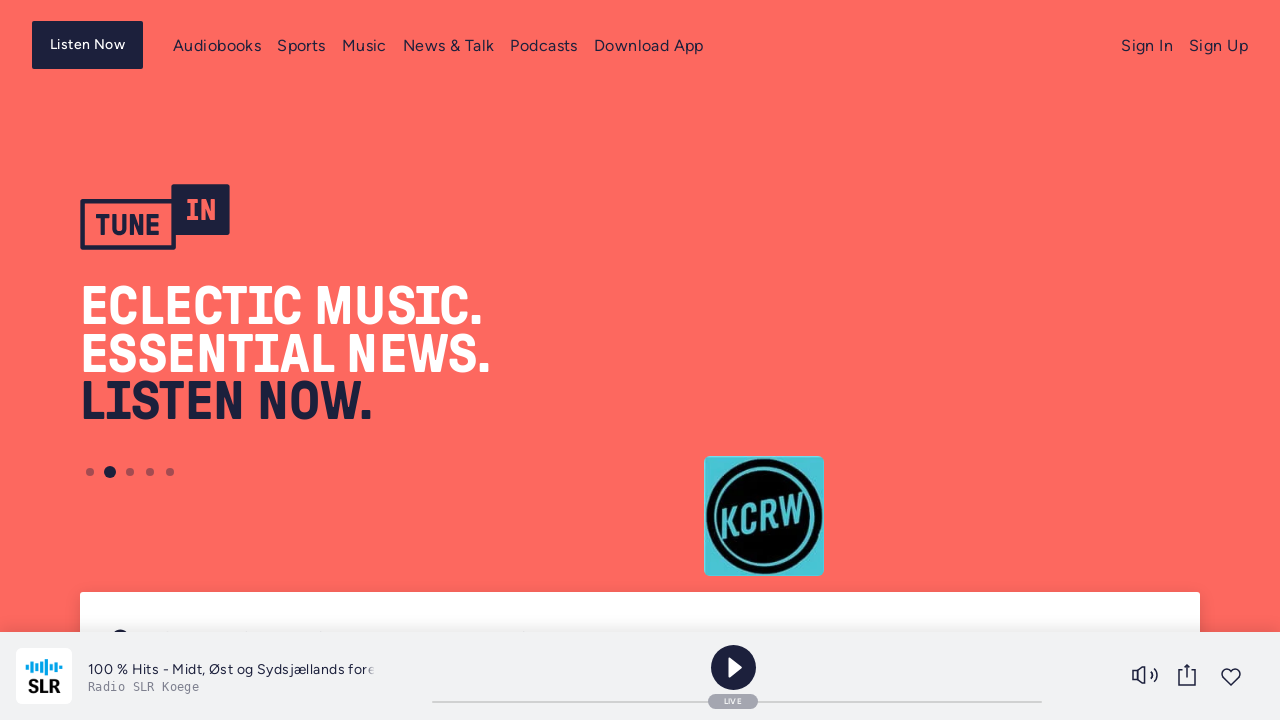

Found hero carousel text element: heroCarouselTextContainer3 > line2
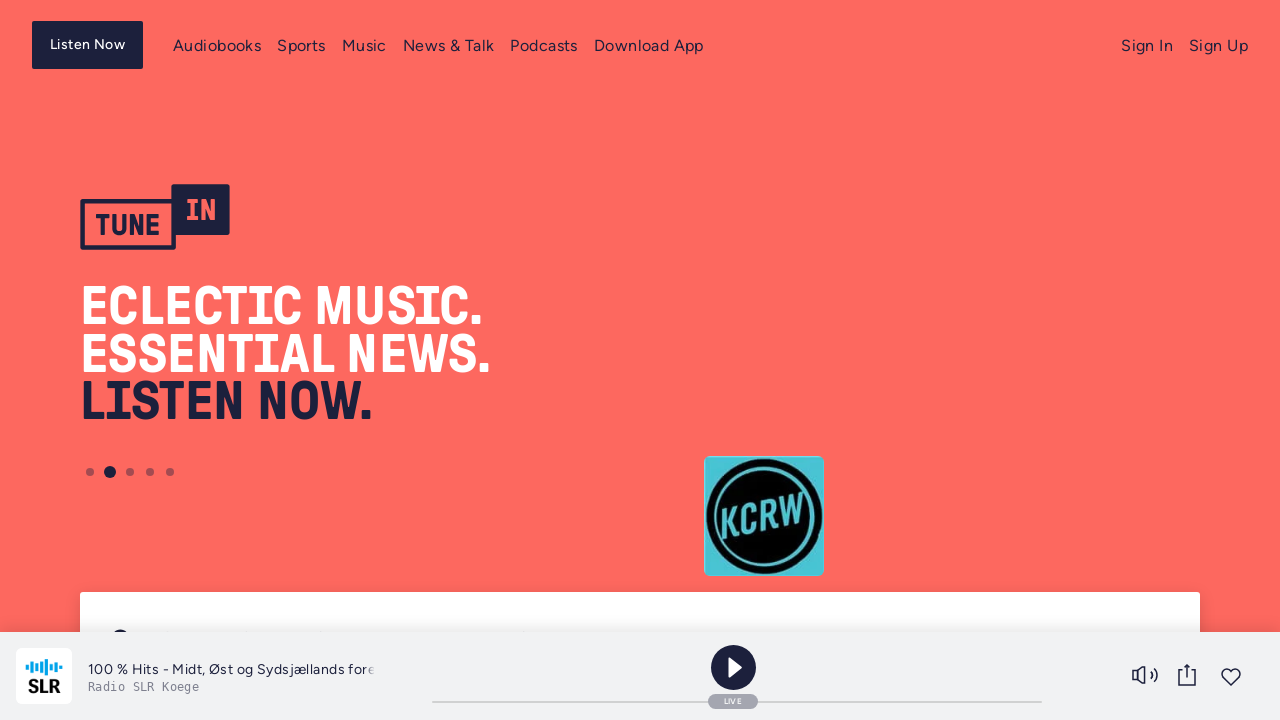

Found hero carousel text element: heroCarouselTextContainer3 > line3
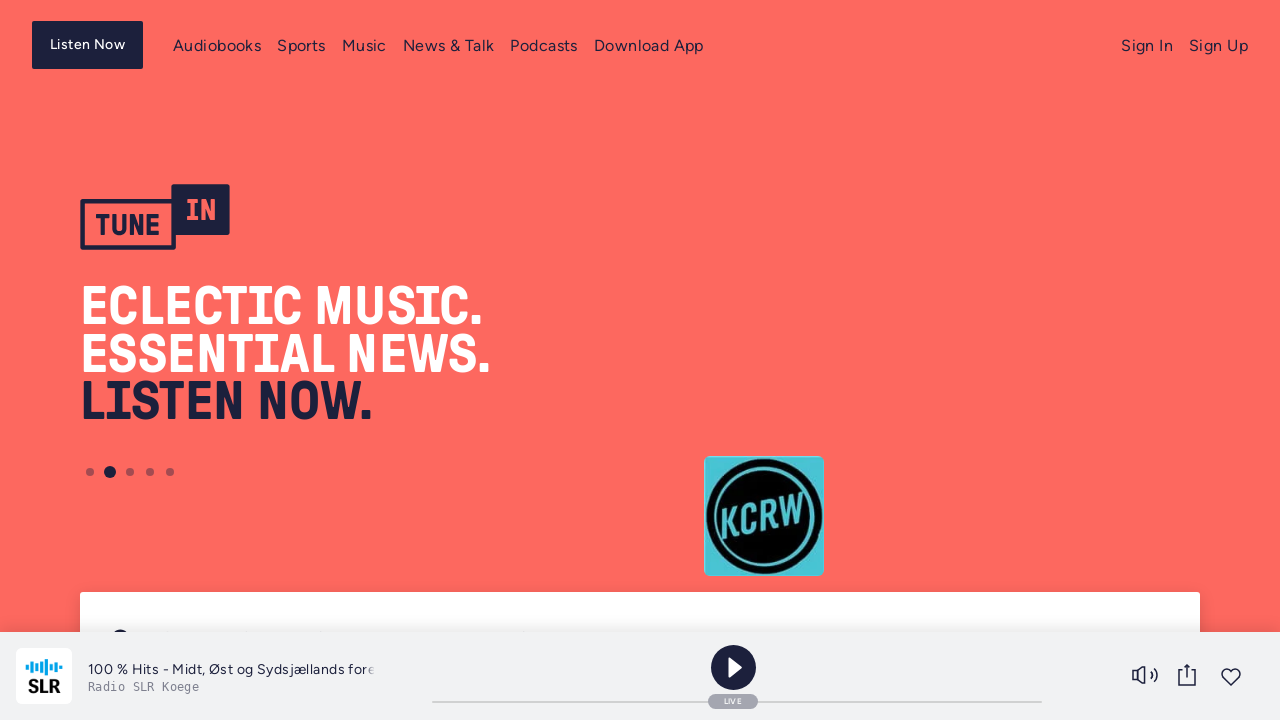

Found hero carousel text element: heroCarouselTextContainer4 > line1
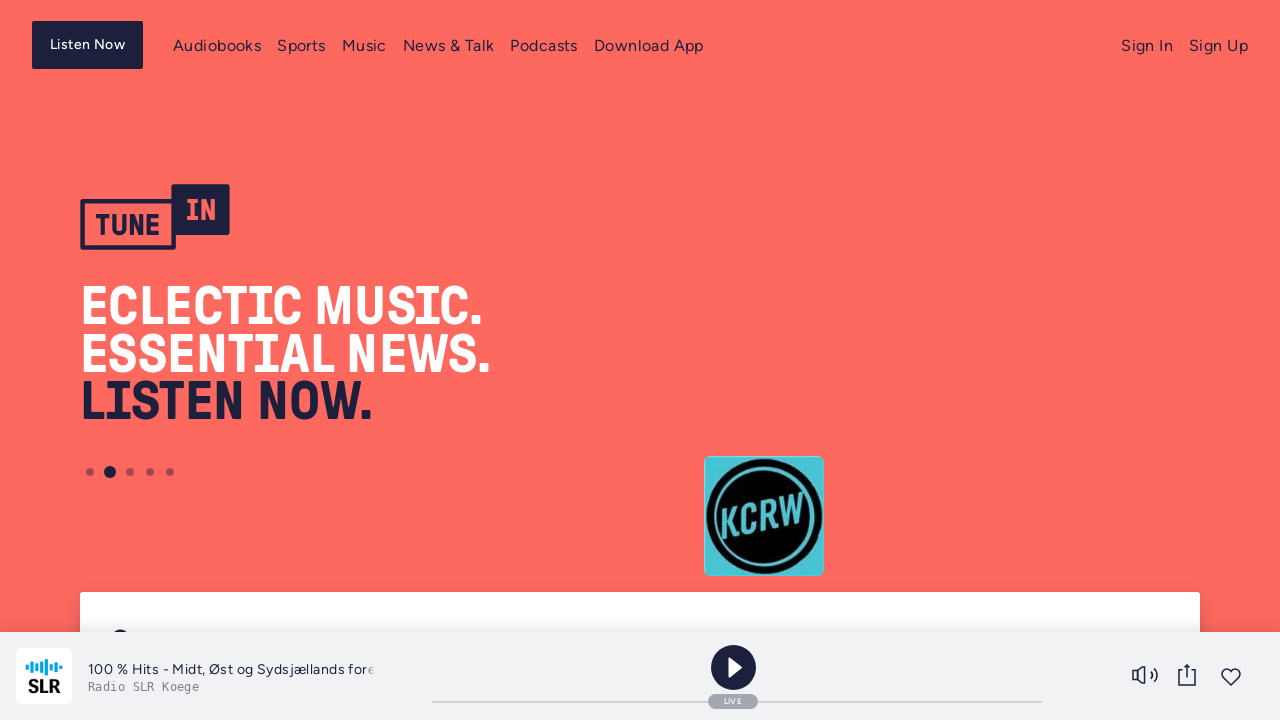

Found hero carousel text element: heroCarouselTextContainer4 > line2
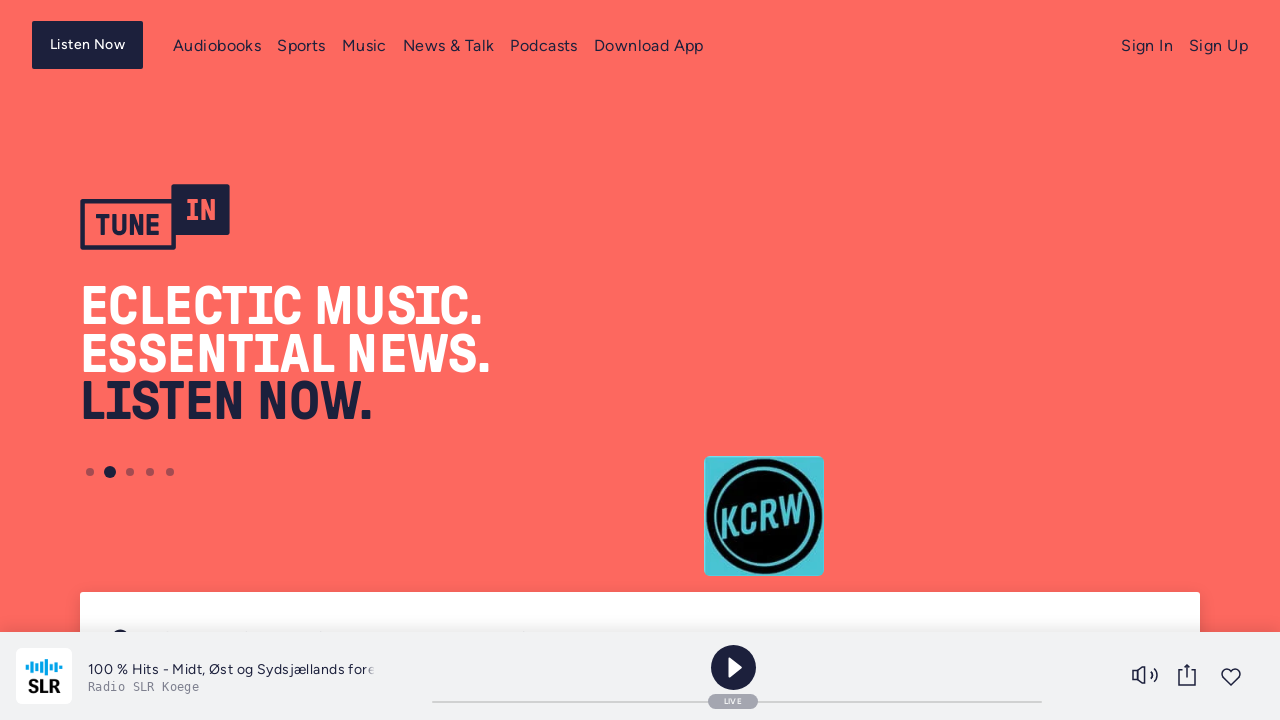

Found hero carousel text element: heroCarouselTextContainer4 > line3
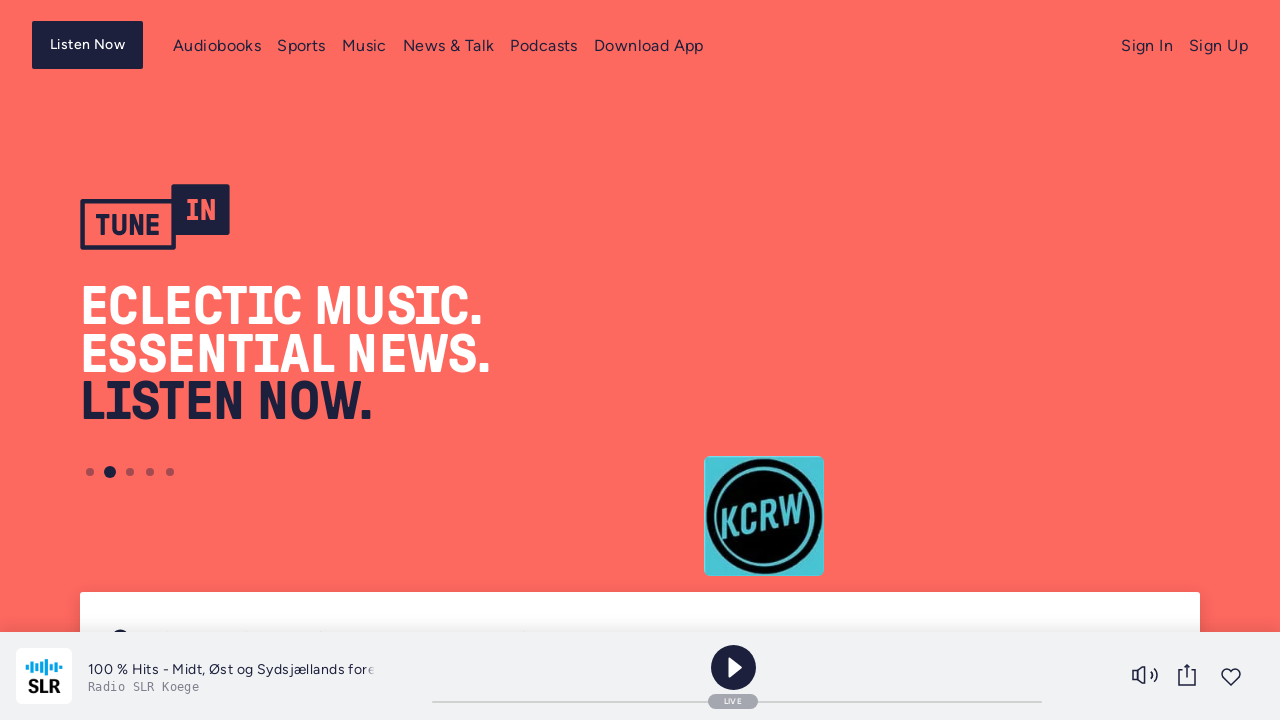

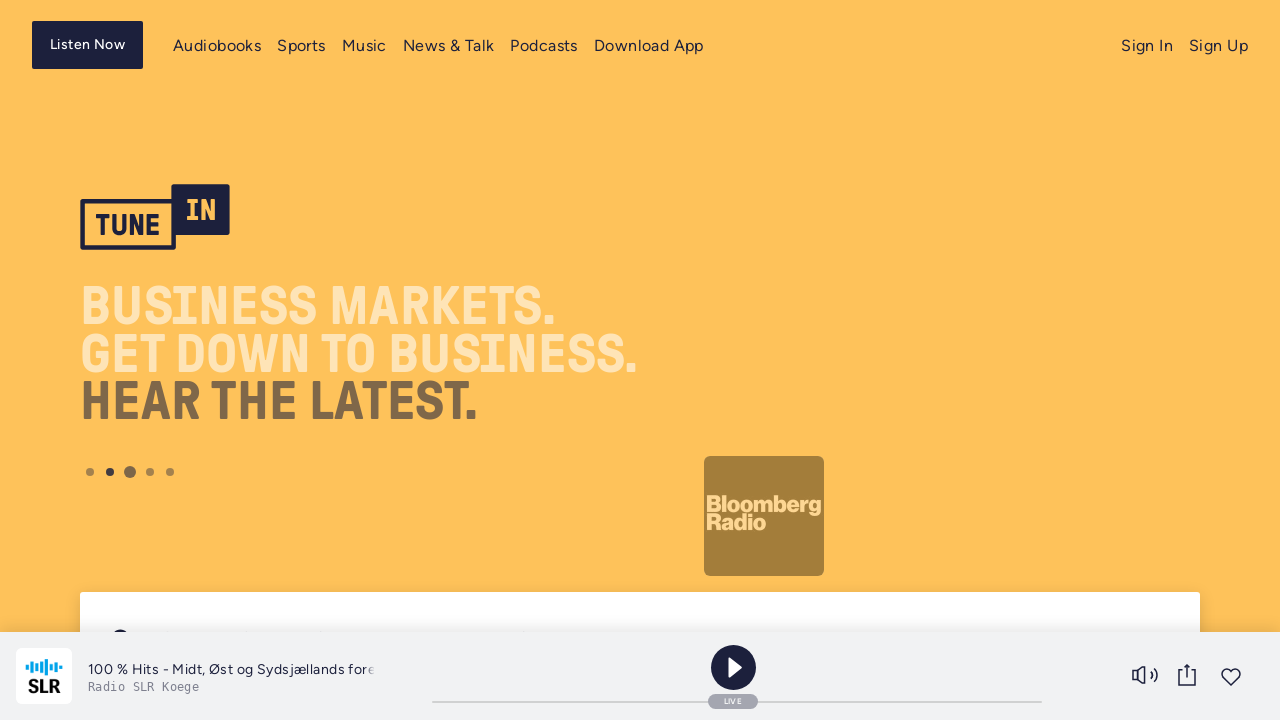